Tests navigation menu functionality by clicking through all menu items in a modal menu on a personal website

Starting URL: https://radimstudeny.cz

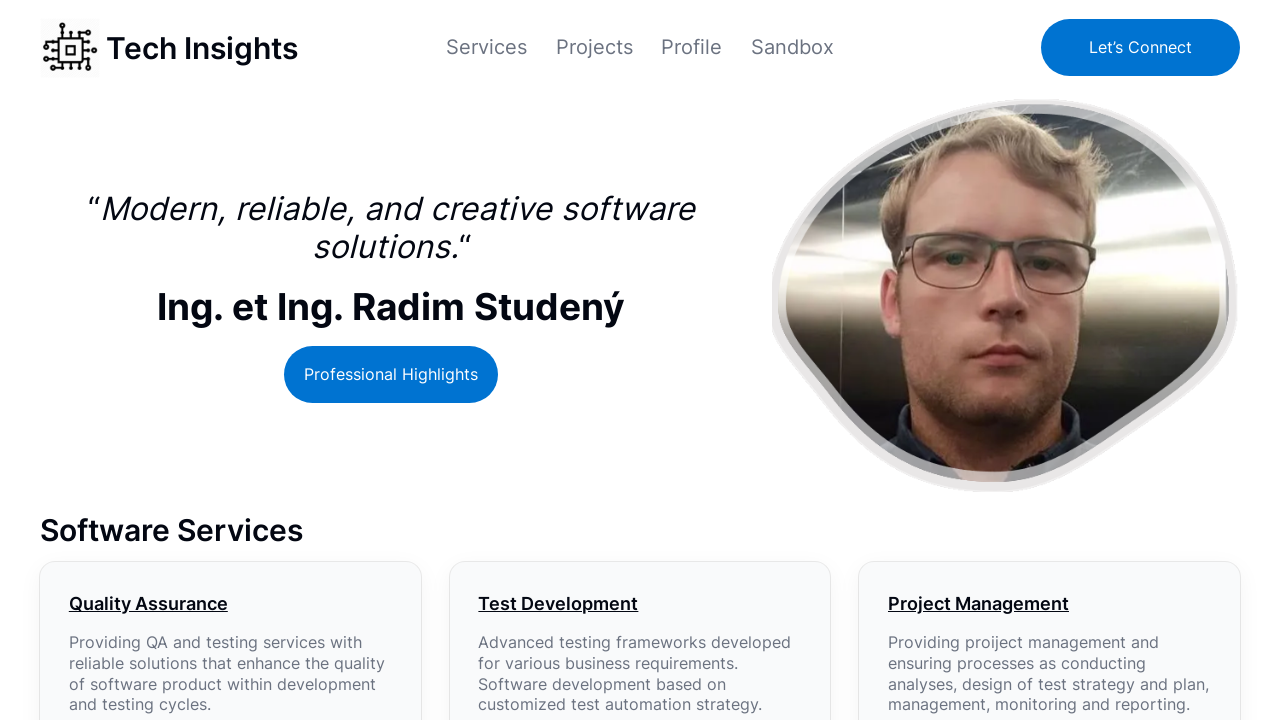

Clicked menu item at //*[@id='modal-1-content']/ul/li[1]/a/span at (486, 47) on xpath=//*[@id='modal-1-content']/ul/li[1]/a/span
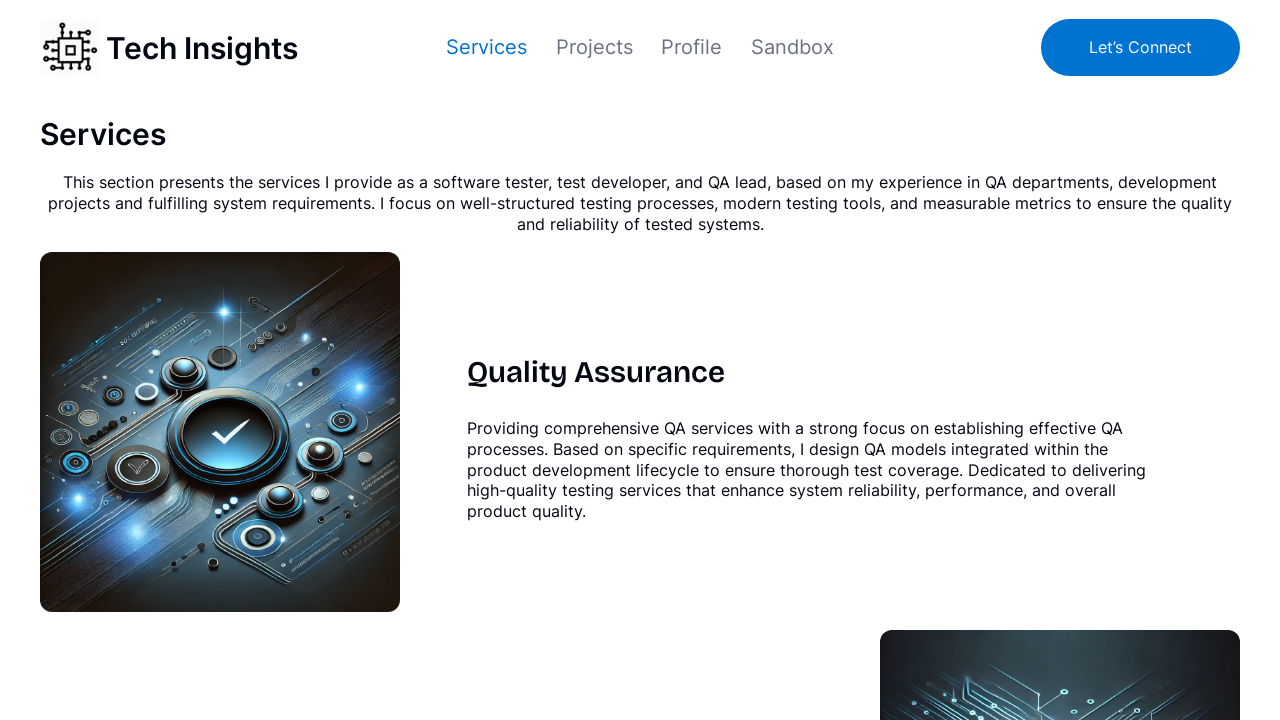

Waited 2 seconds for menu navigation
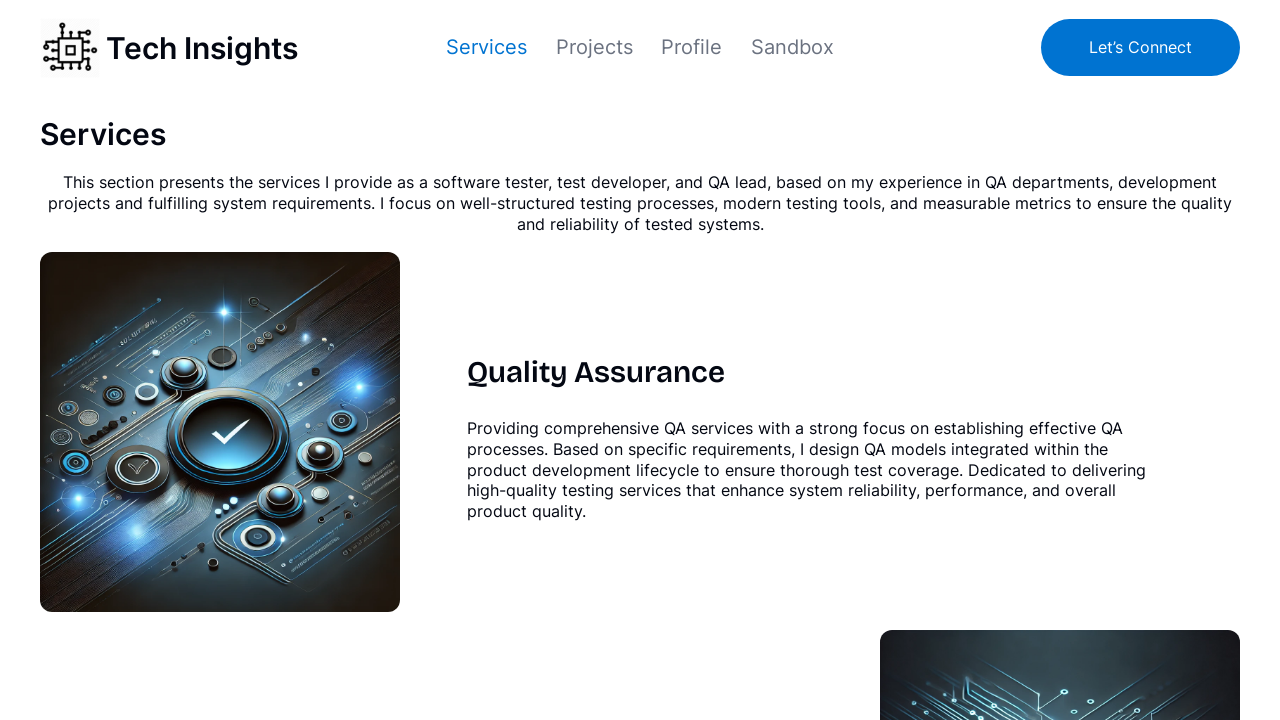

Clicked menu item at //*[@id='modal-1-content']/ul/li[2]/a/span at (594, 47) on xpath=//*[@id='modal-1-content']/ul/li[2]/a/span
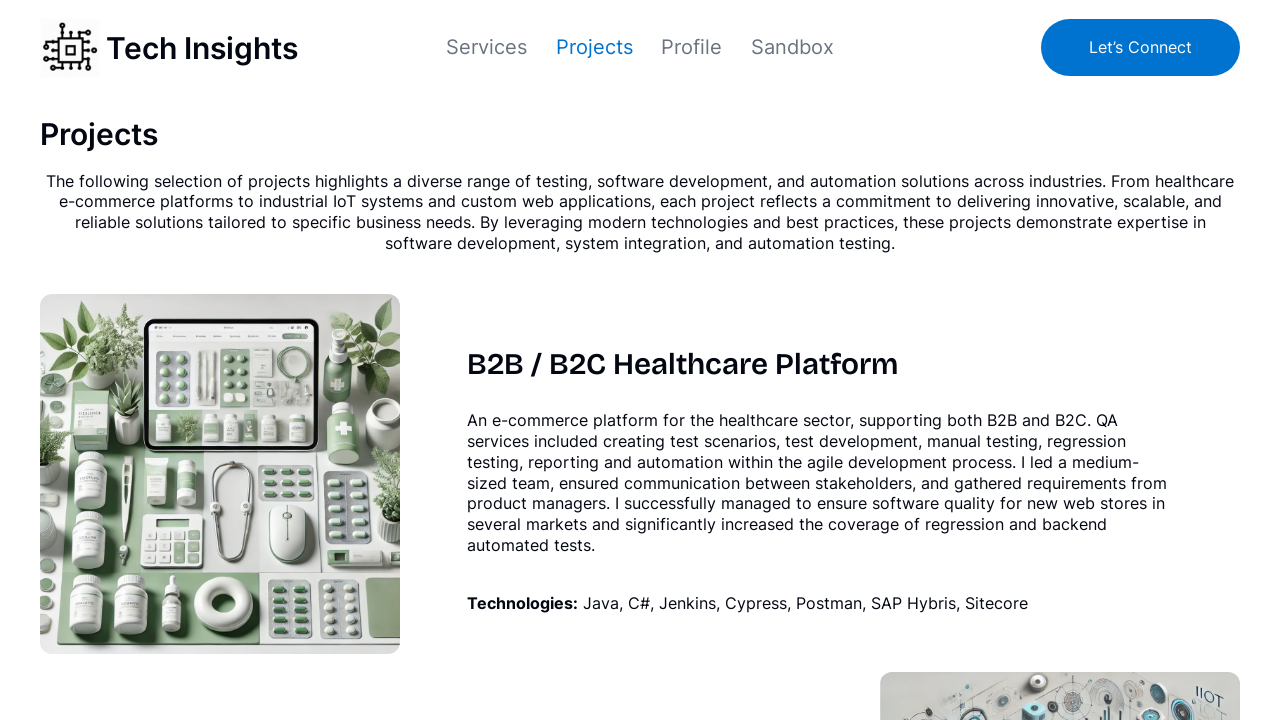

Waited 2 seconds for menu navigation
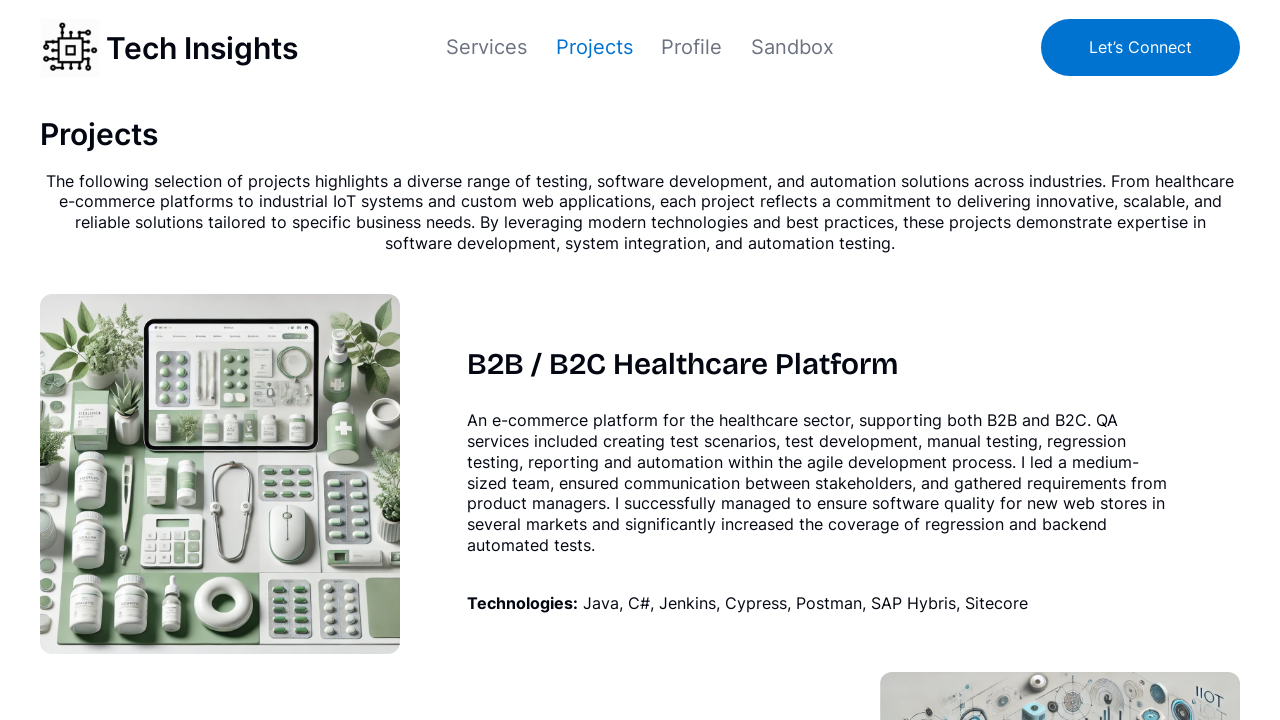

Clicked menu item at //*[@id='modal-1-content']/ul/li[3]/a/span at (692, 47) on xpath=//*[@id='modal-1-content']/ul/li[3]/a/span
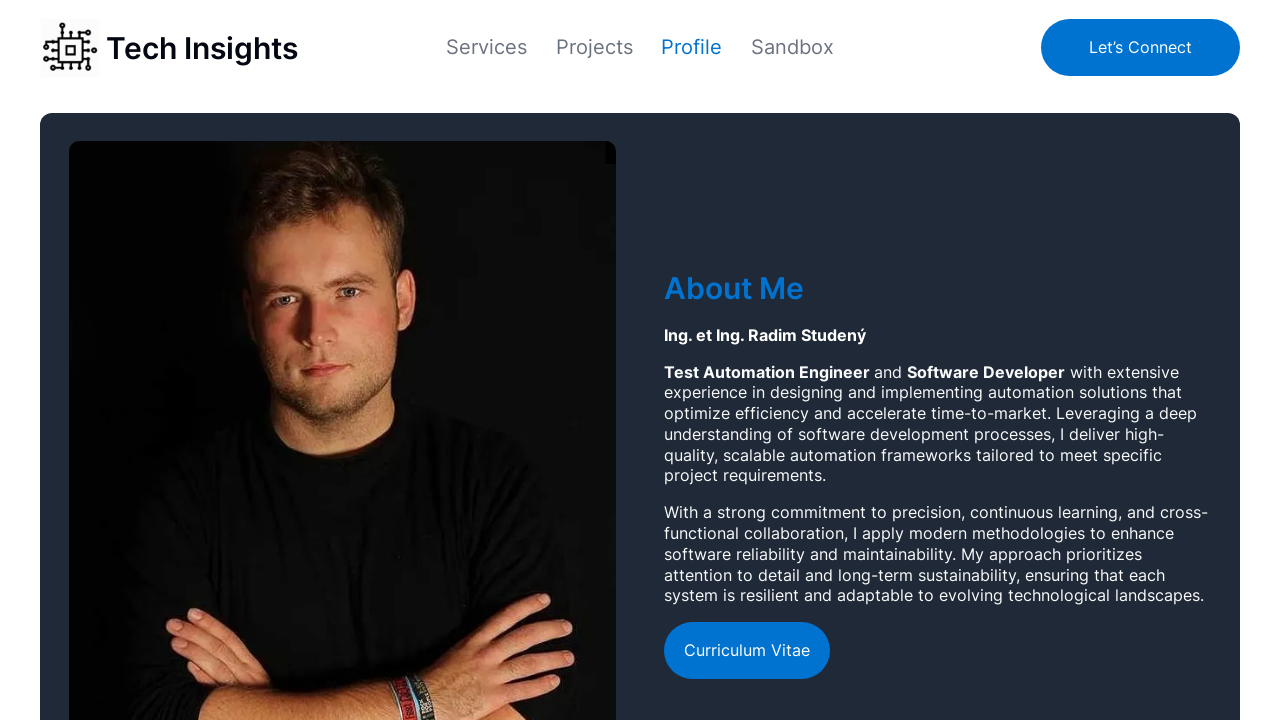

Waited 2 seconds for menu navigation
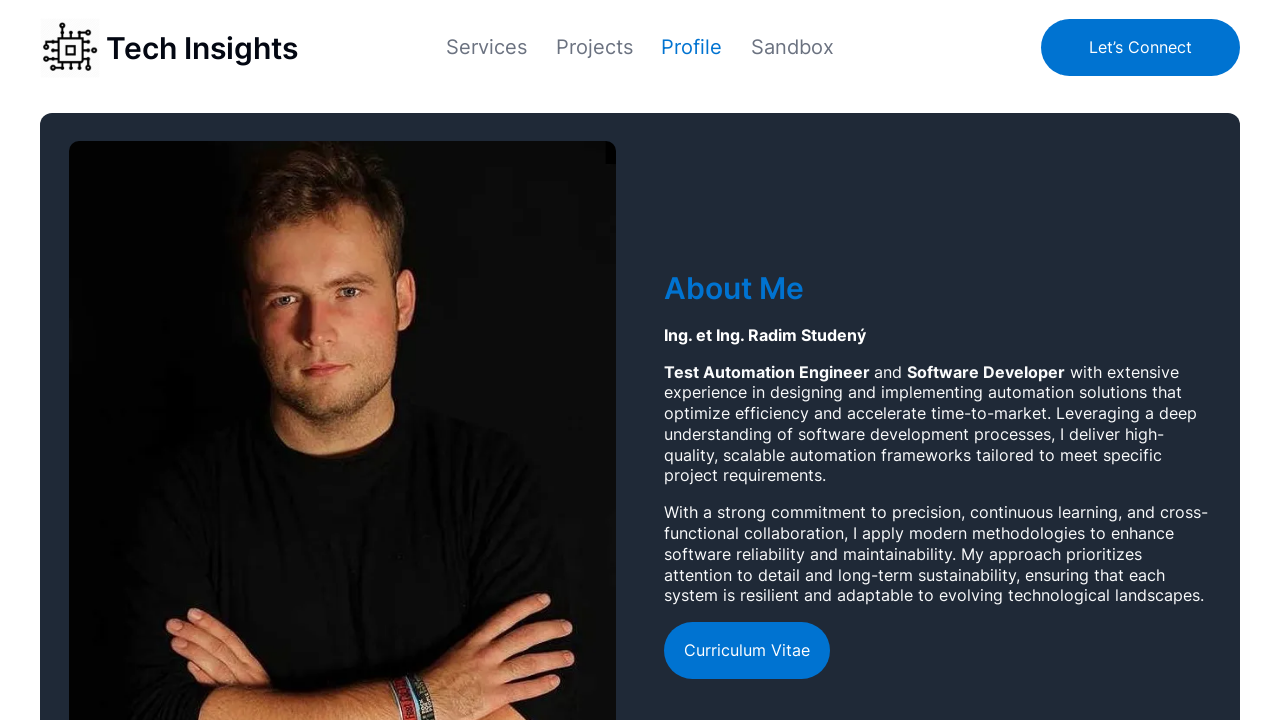

Clicked menu item at //*[@id='modal-1-content']/ul/li[4]/a/span at (793, 47) on xpath=//*[@id='modal-1-content']/ul/li[4]/a/span
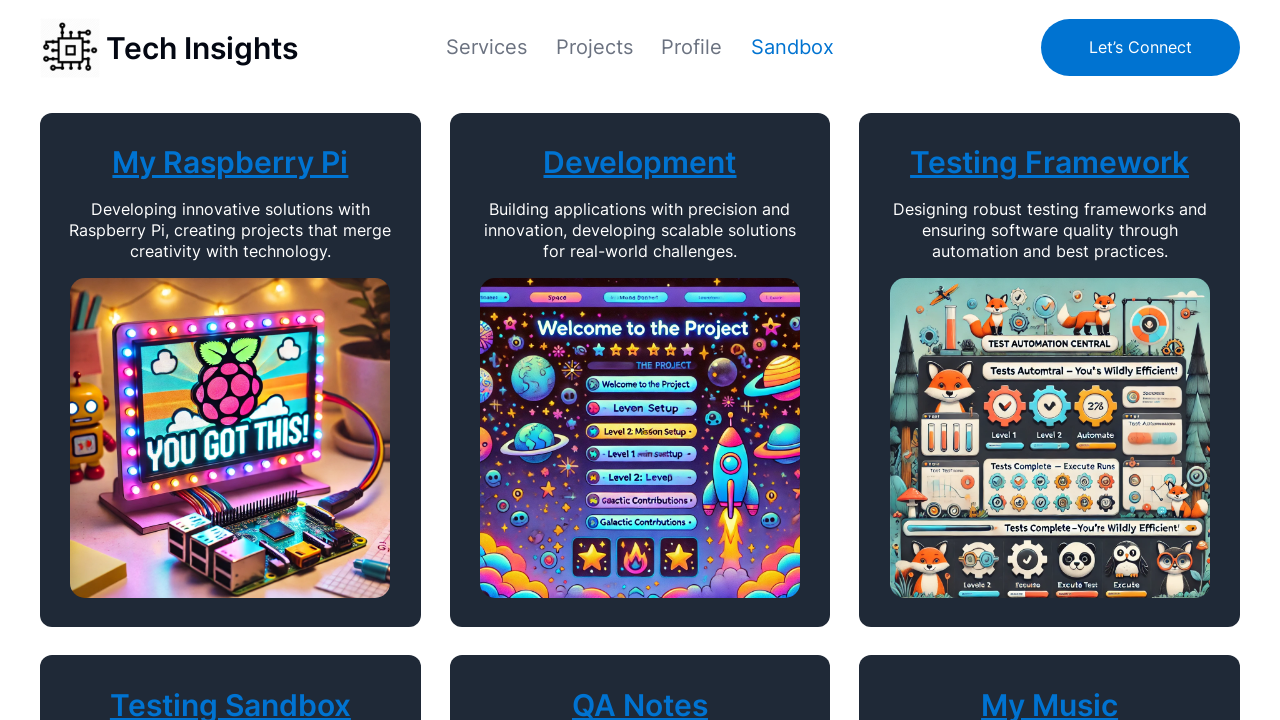

Waited 2 seconds for menu navigation
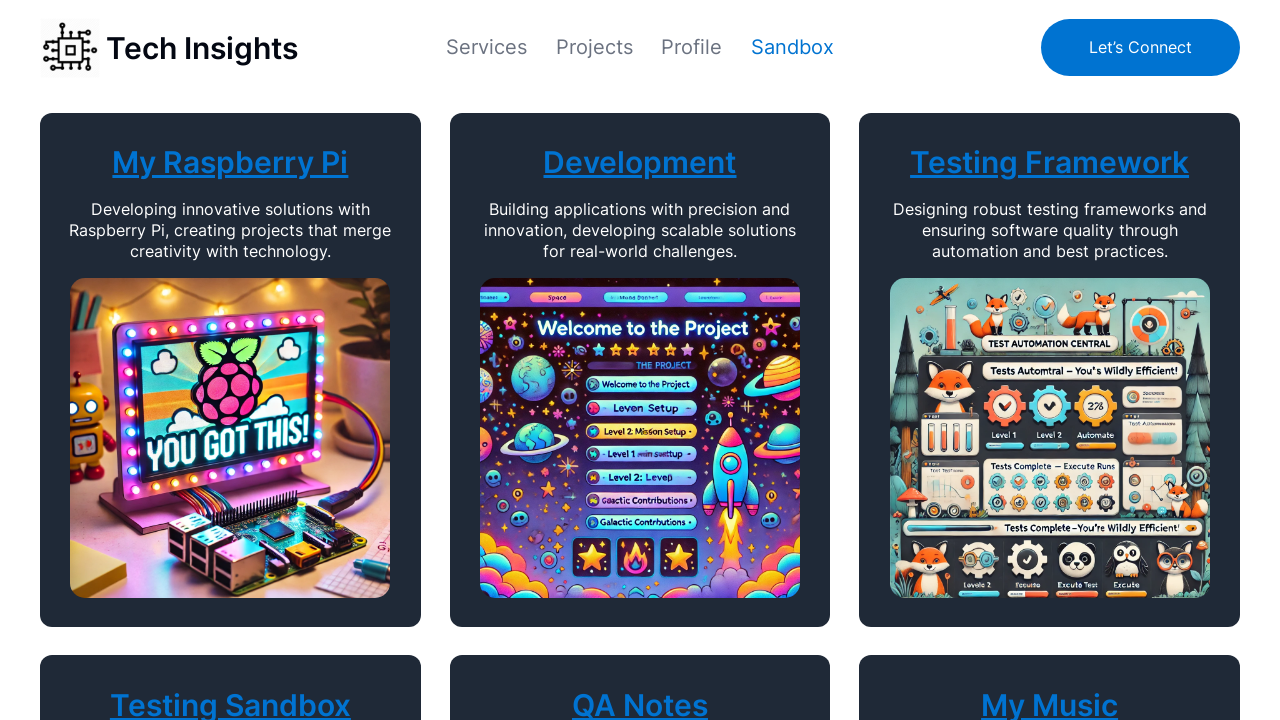

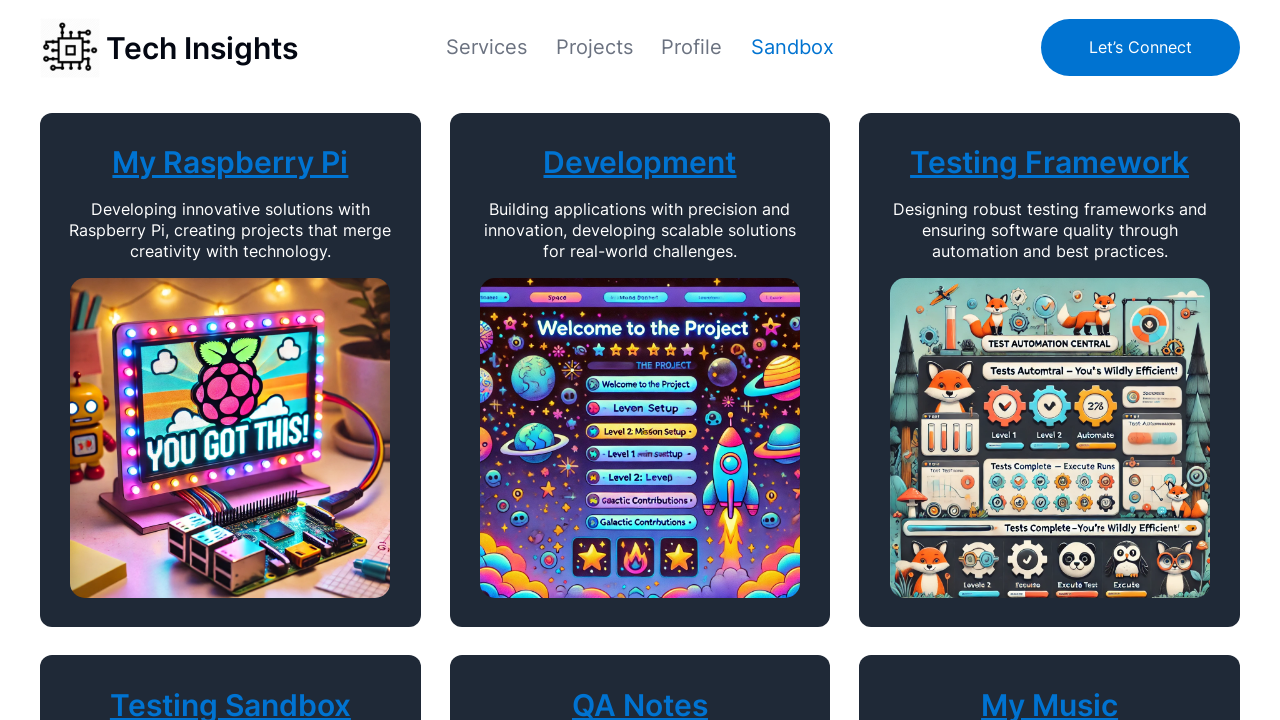